Tests mouse hover functionality by hovering over three user avatar figures to reveal hidden username and profile link information for each user.

Starting URL: https://the-internet.herokuapp.com/hovers

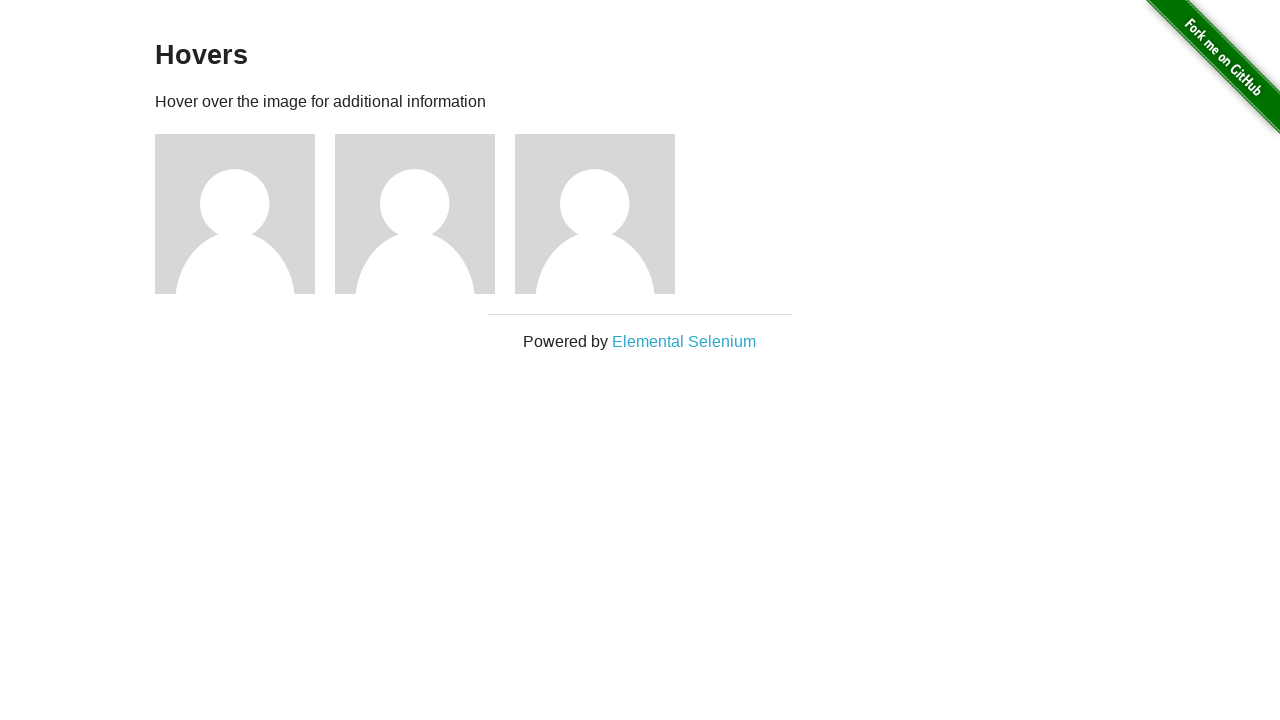

Avatar figures loaded on the hovers page
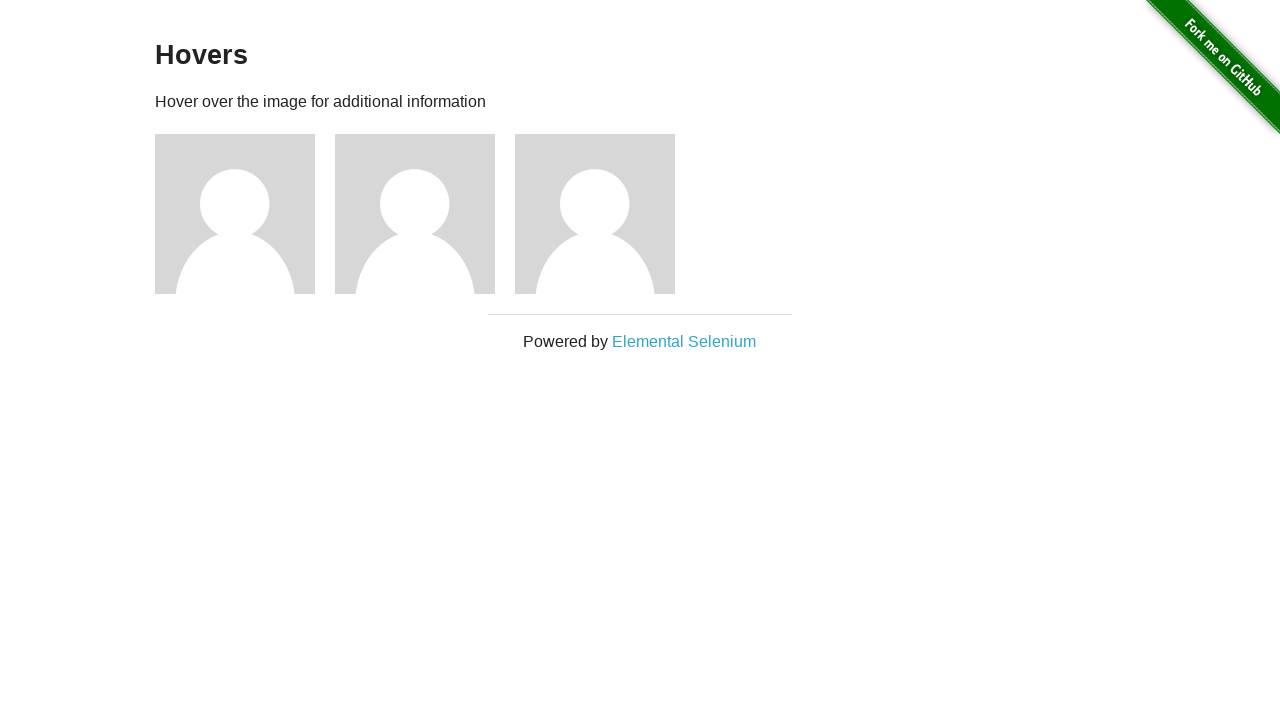

Retrieved all three user avatar elements
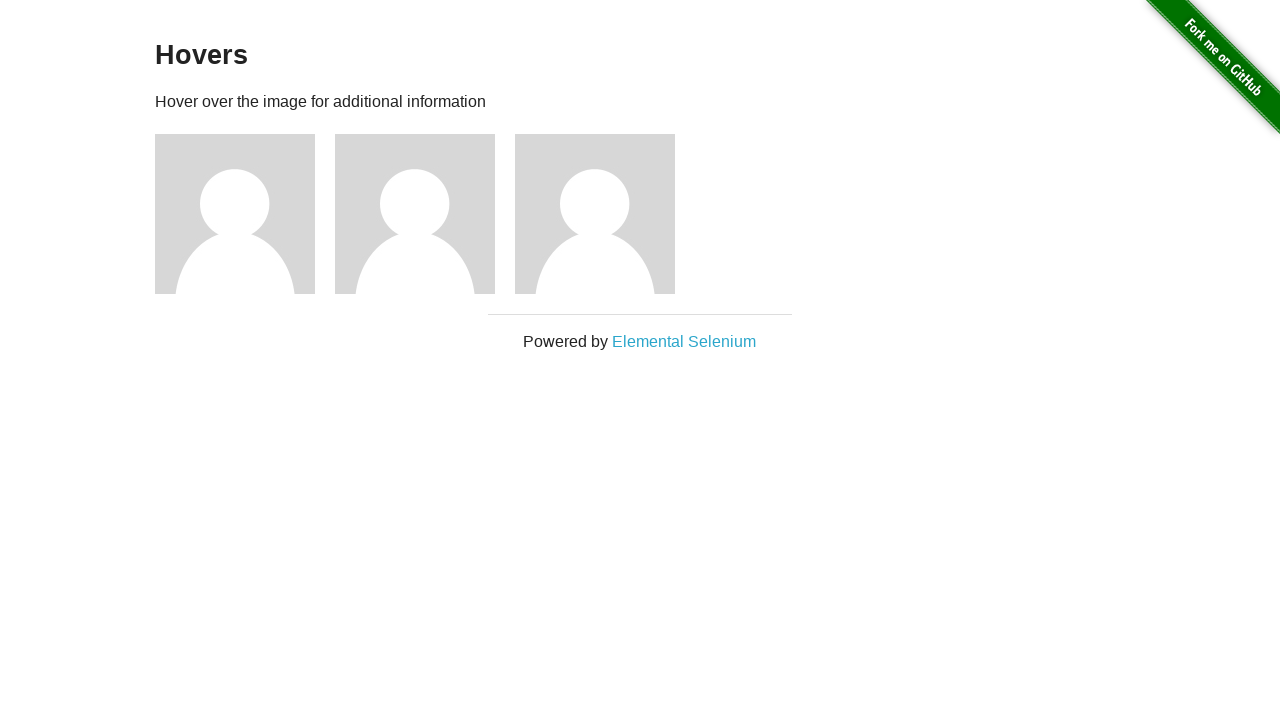

Hovered over the first user avatar at (245, 214) on .figure >> nth=0
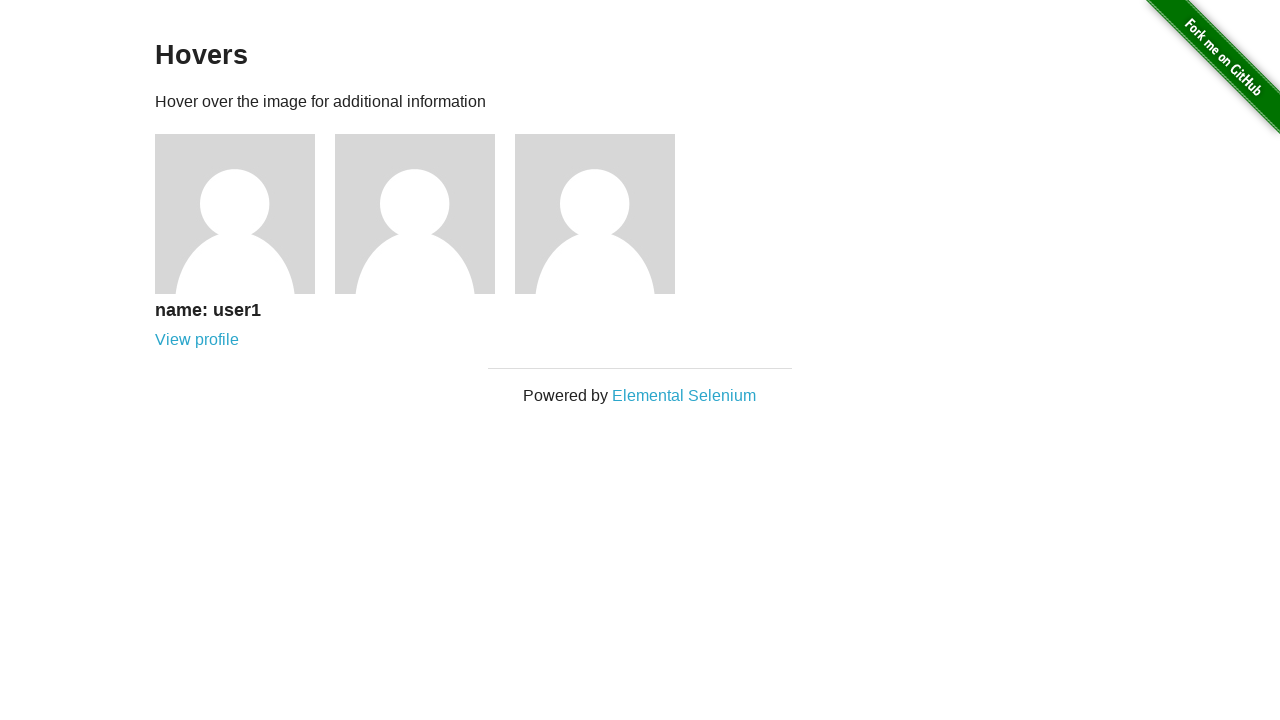

First user's hidden username and profile link revealed
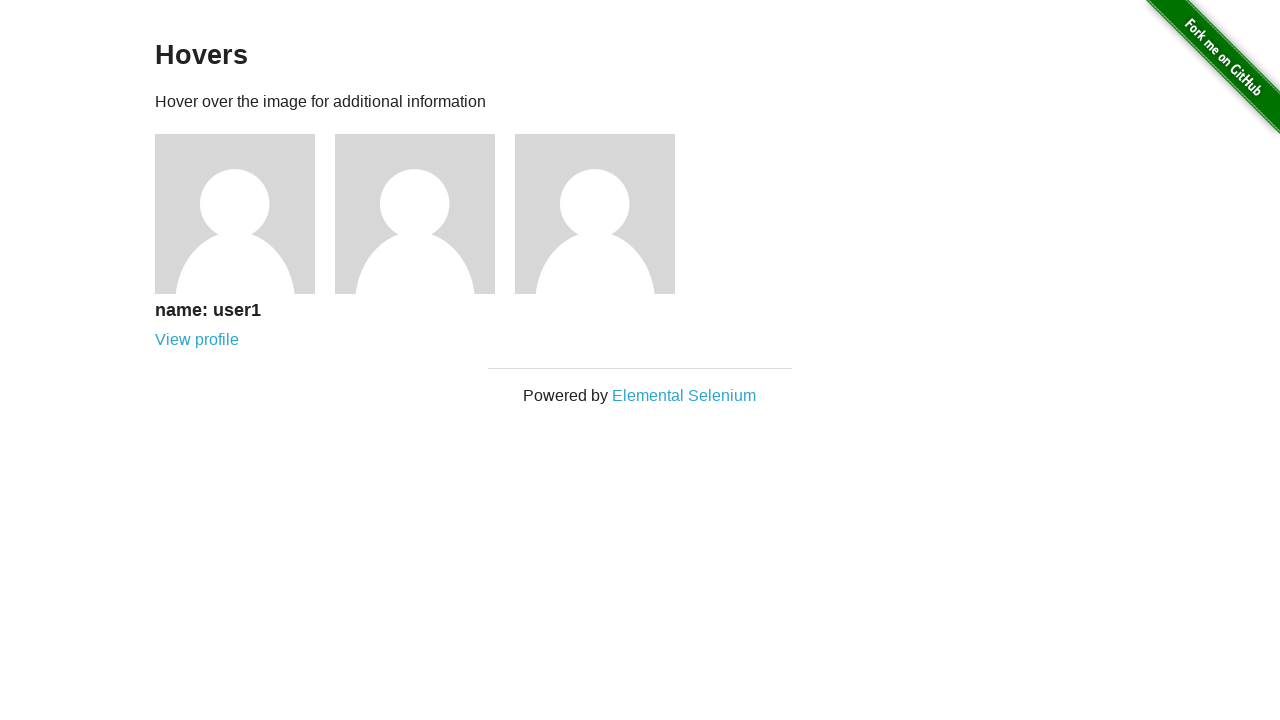

Hovered over the second user avatar at (425, 214) on .figure >> nth=1
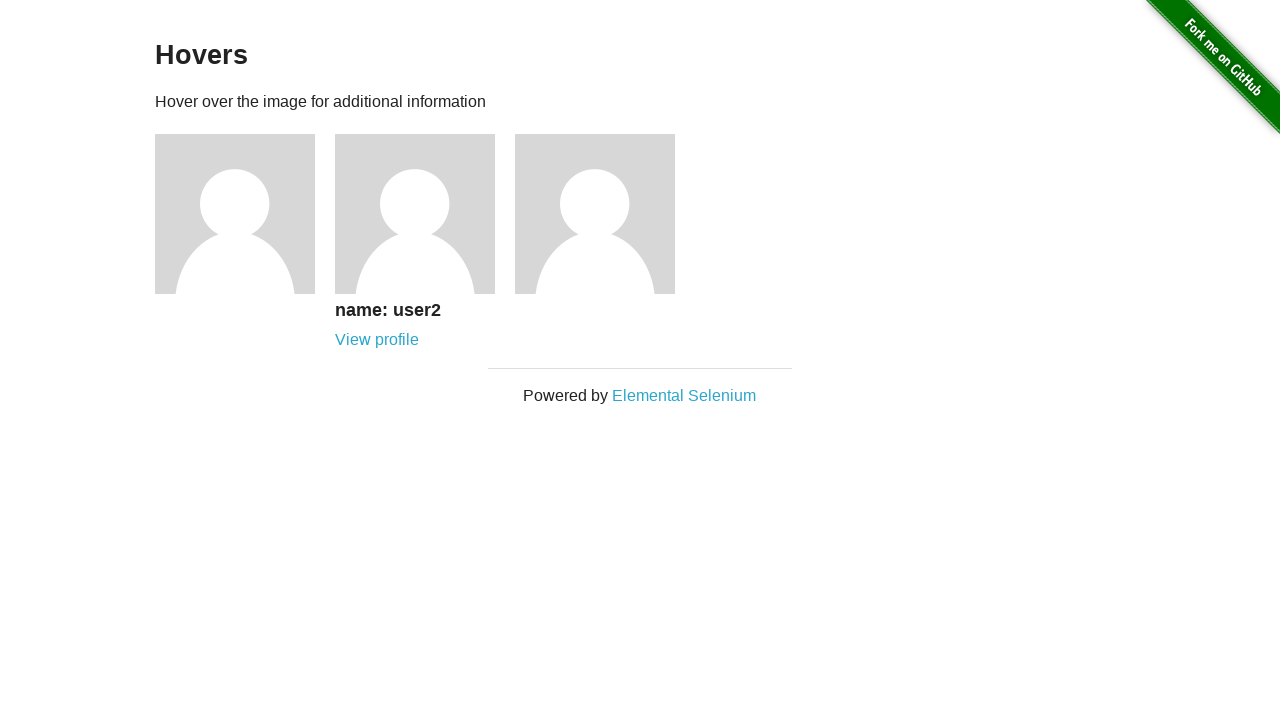

Second user's hidden username and profile link revealed
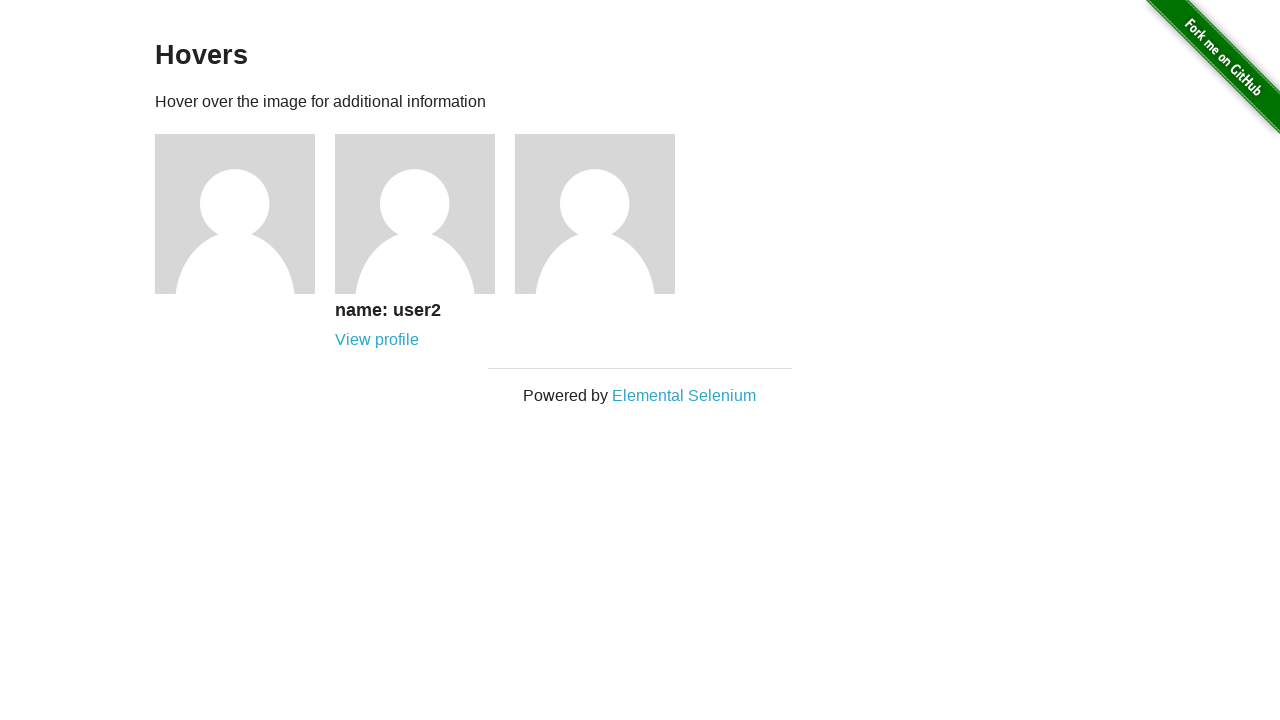

Hovered over the third user avatar at (605, 214) on .figure >> nth=2
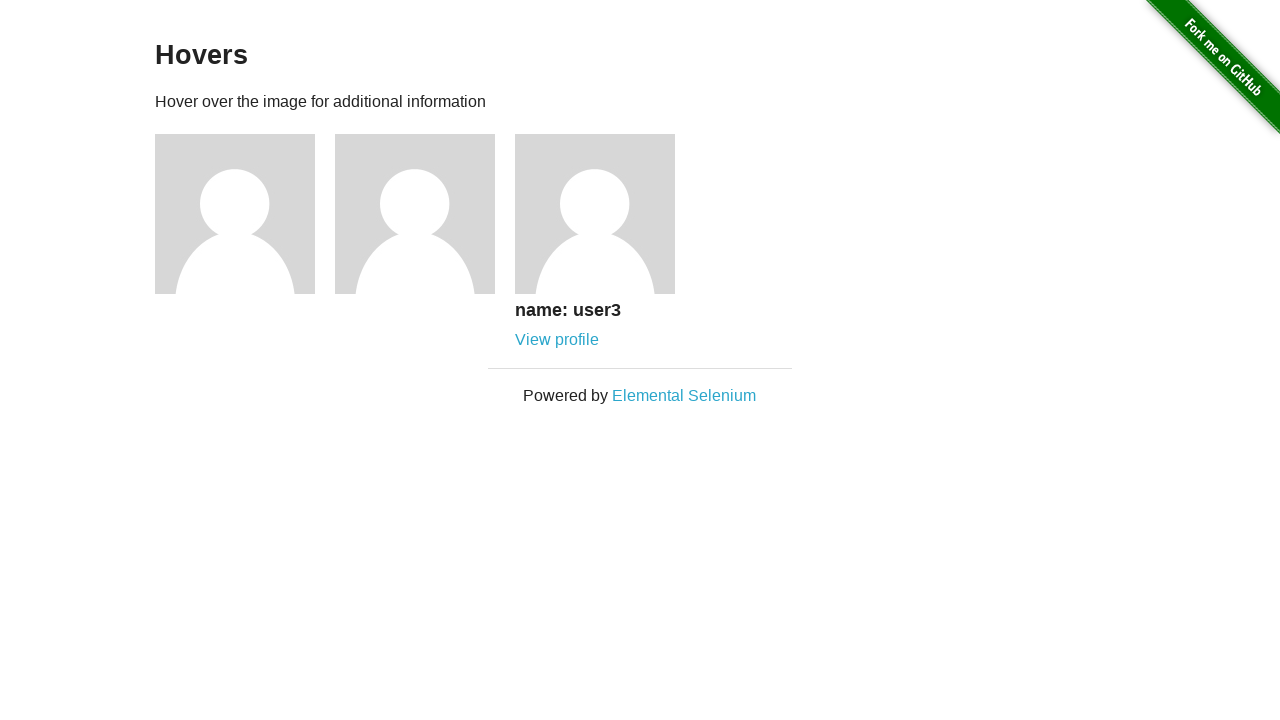

Third user's hidden username and profile link revealed
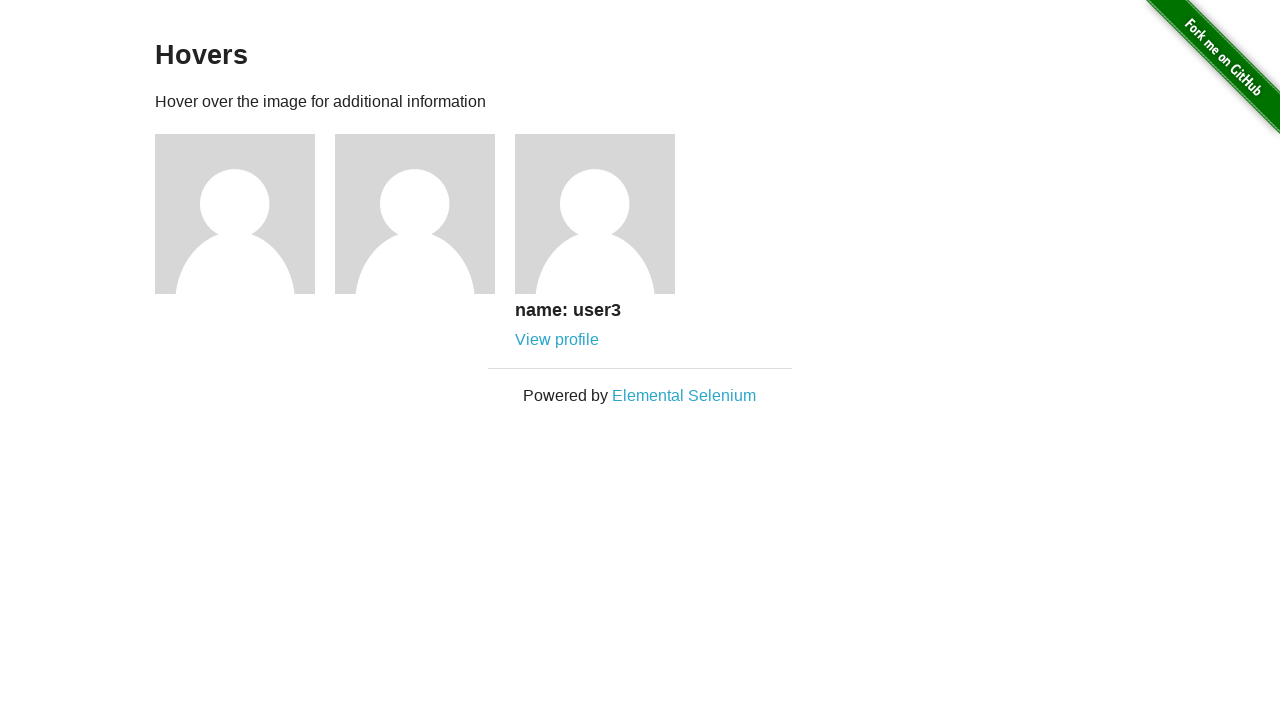

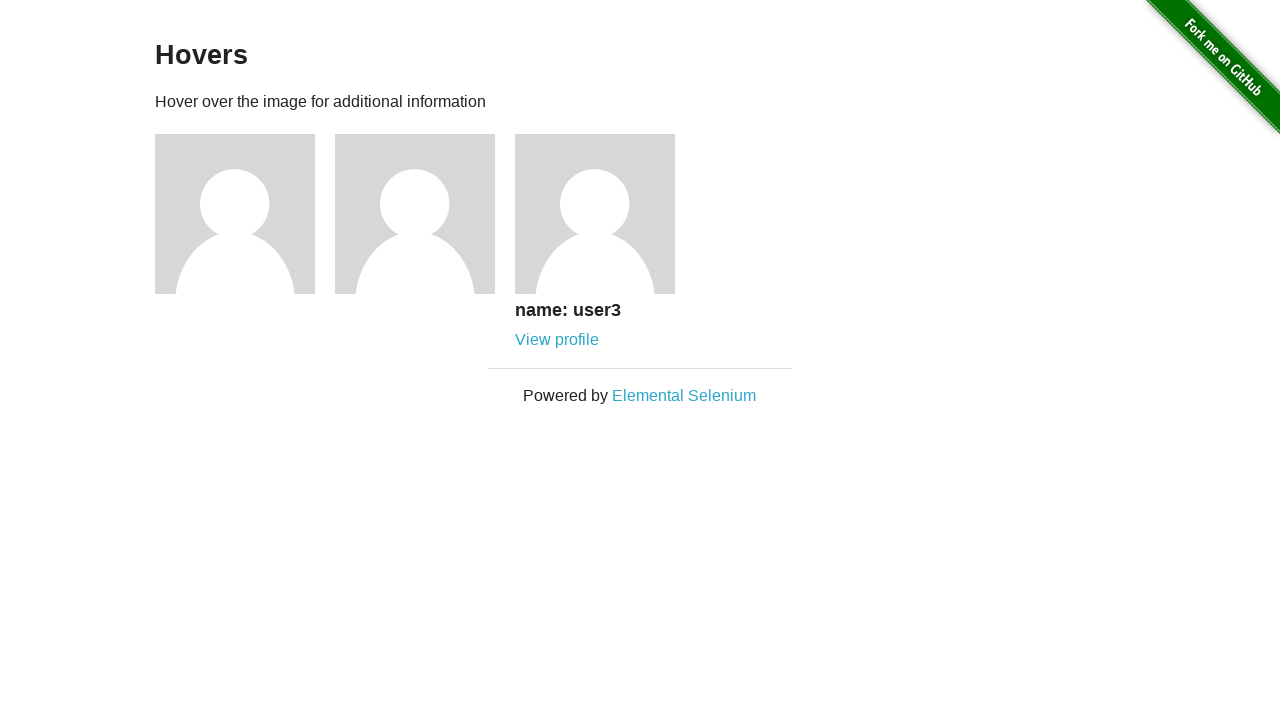